Tests filtering to display only active (incomplete) items using the Active link

Starting URL: https://demo.playwright.dev/todomvc

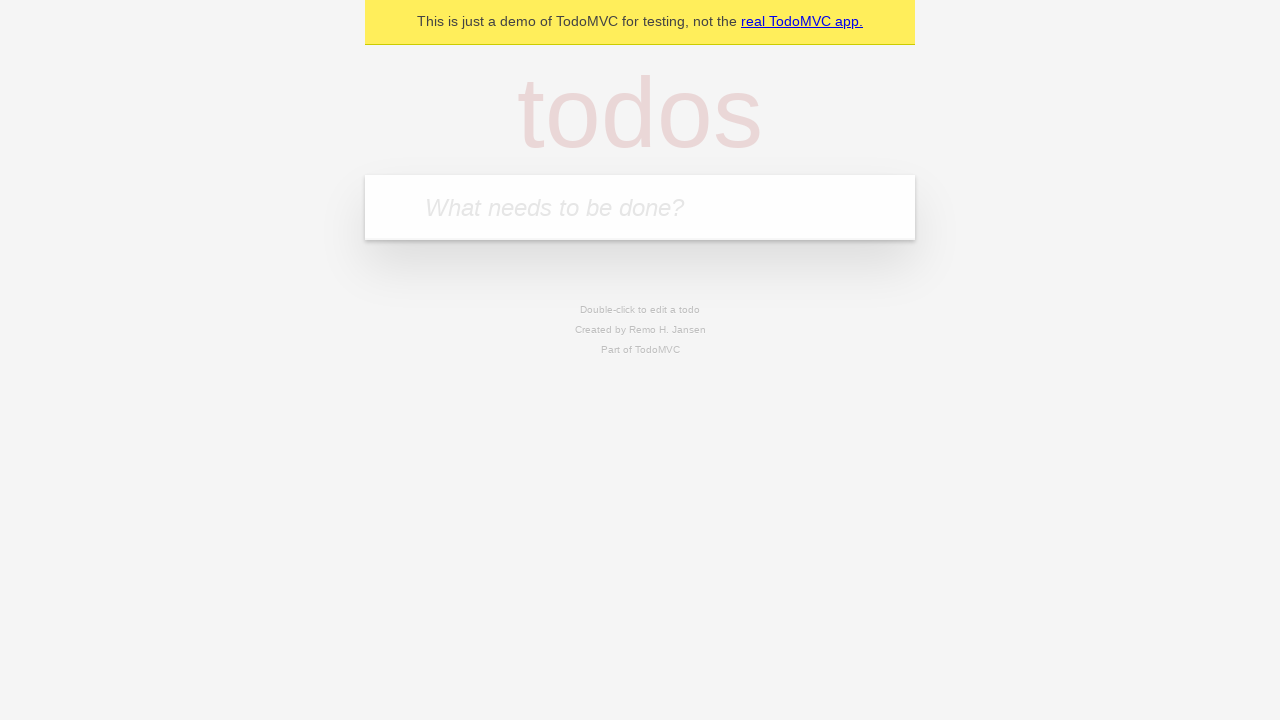

Filled todo input with 'buy some cheese' on internal:attr=[placeholder="What needs to be done?"i]
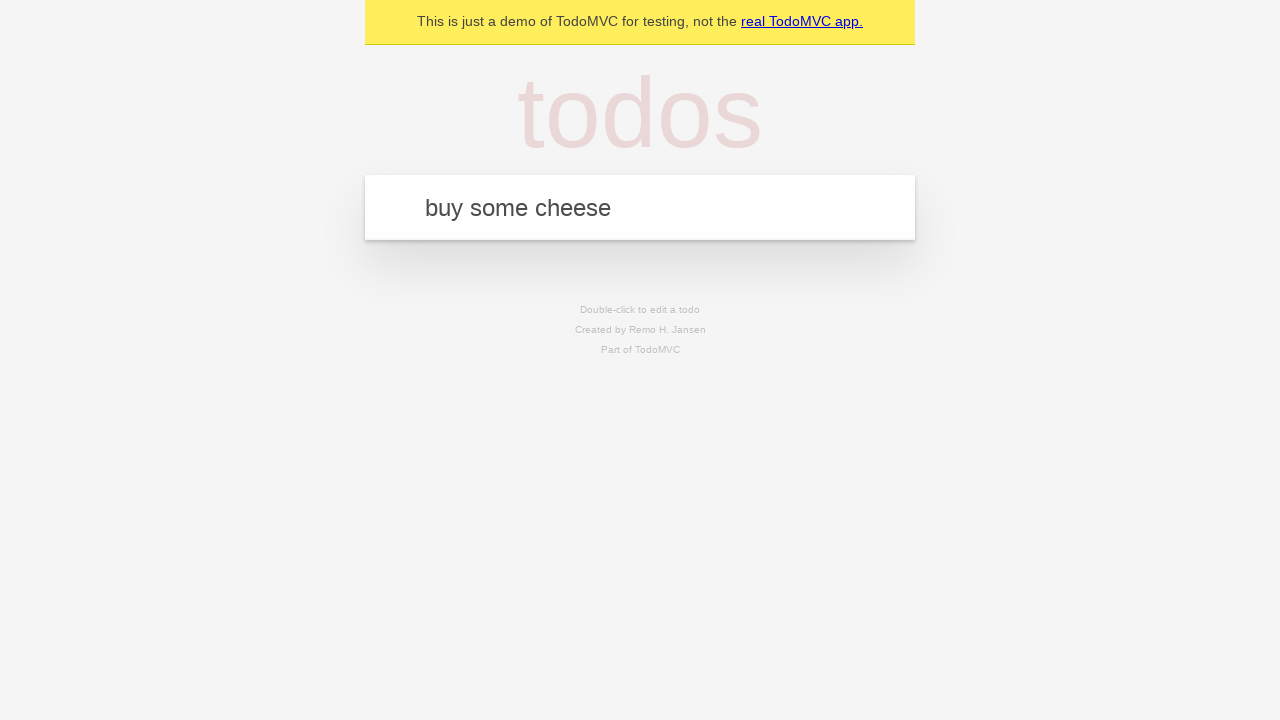

Pressed Enter to add first todo on internal:attr=[placeholder="What needs to be done?"i]
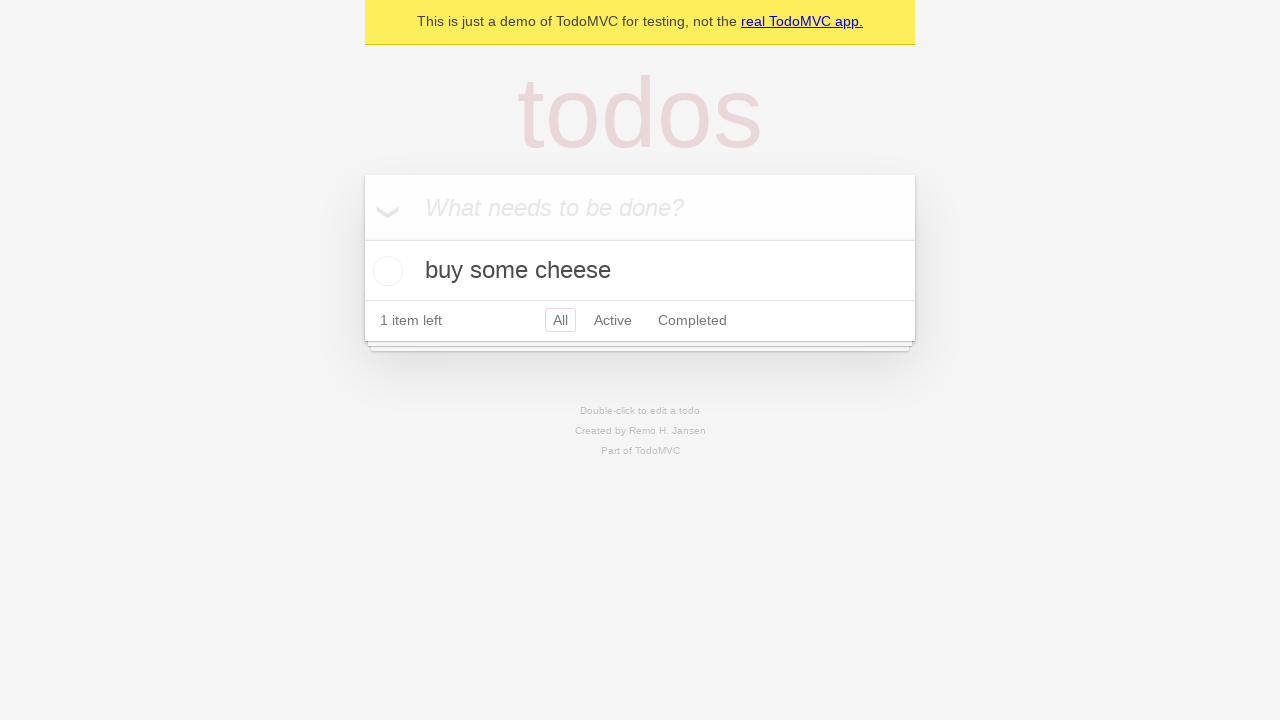

Filled todo input with 'feed the cat' on internal:attr=[placeholder="What needs to be done?"i]
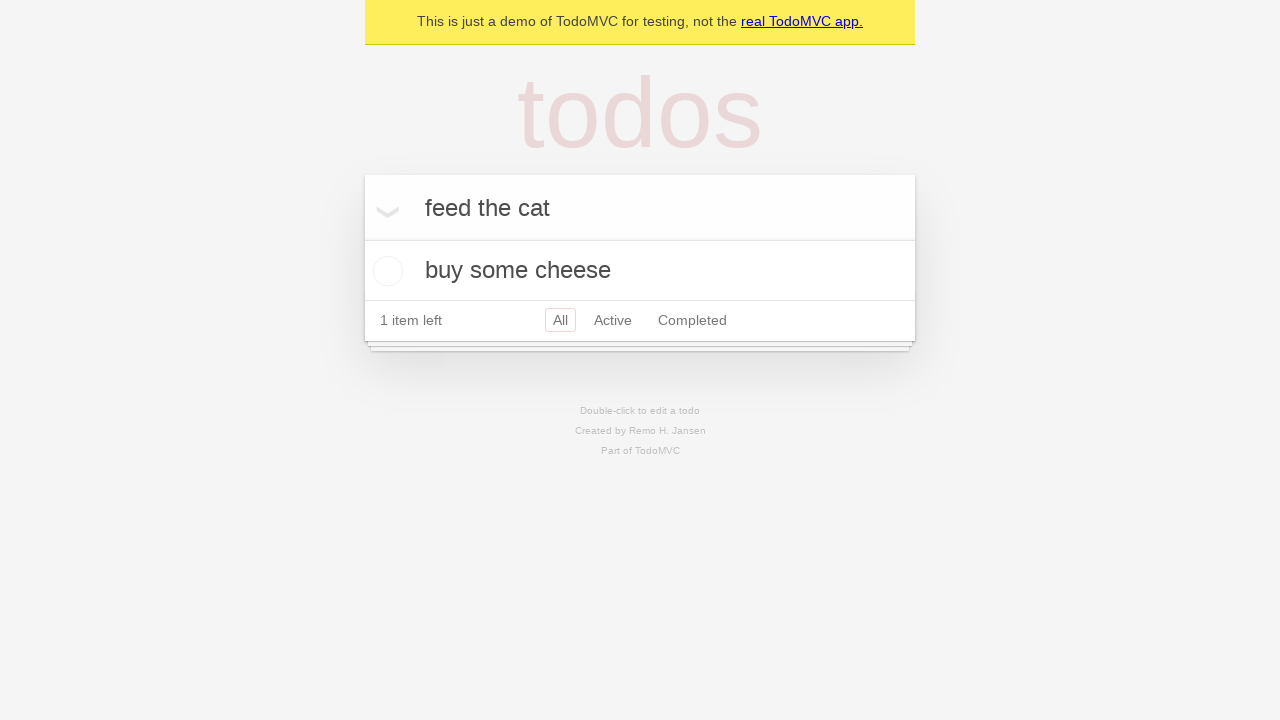

Pressed Enter to add second todo on internal:attr=[placeholder="What needs to be done?"i]
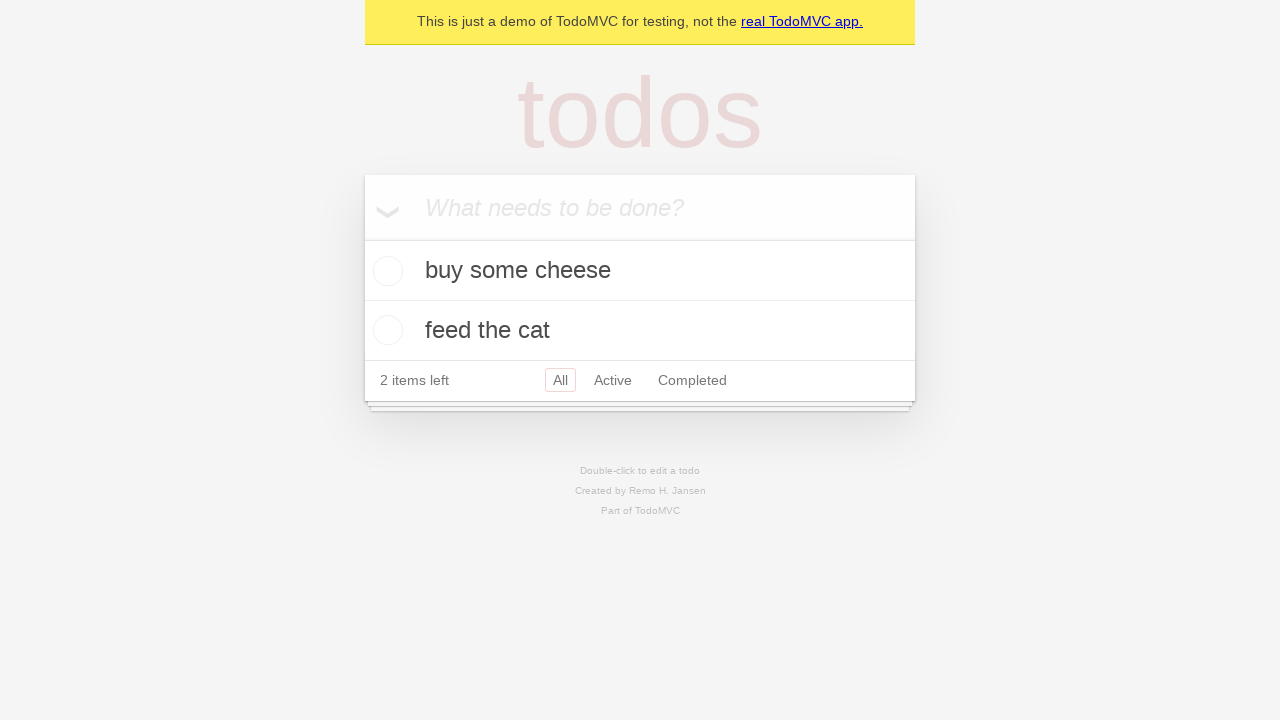

Filled todo input with 'book a doctors appointment' on internal:attr=[placeholder="What needs to be done?"i]
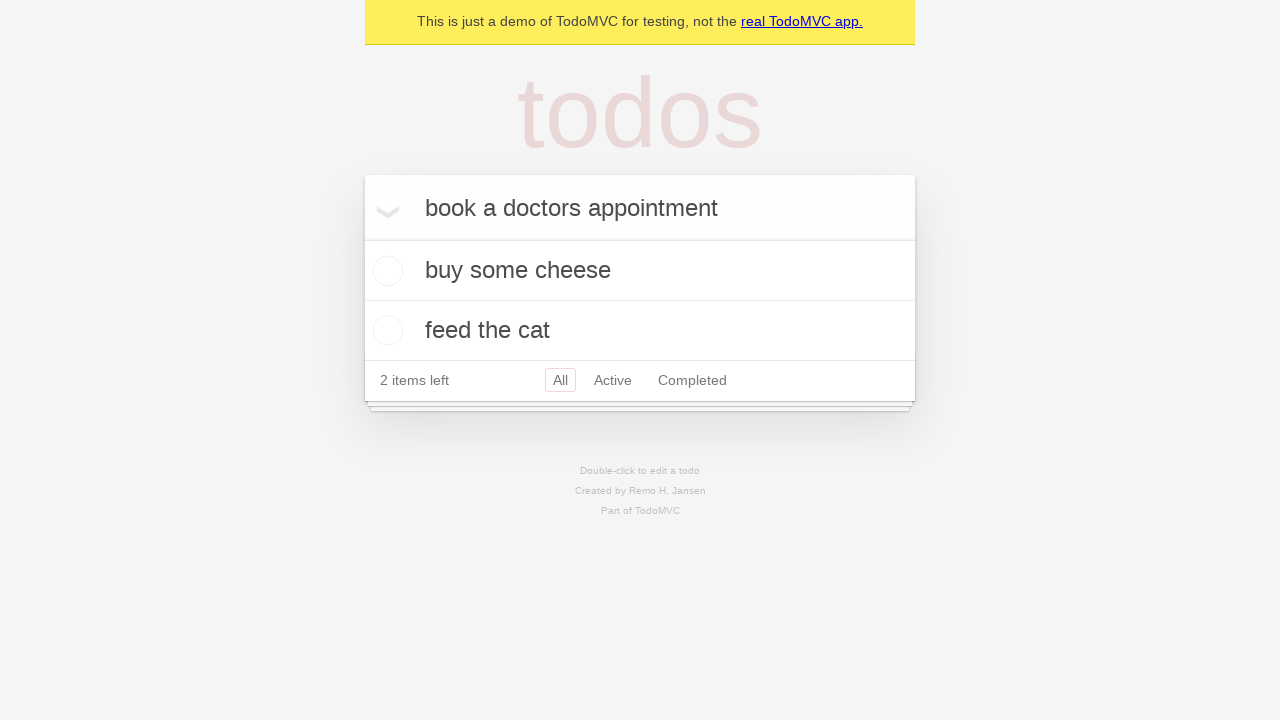

Pressed Enter to add third todo on internal:attr=[placeholder="What needs to be done?"i]
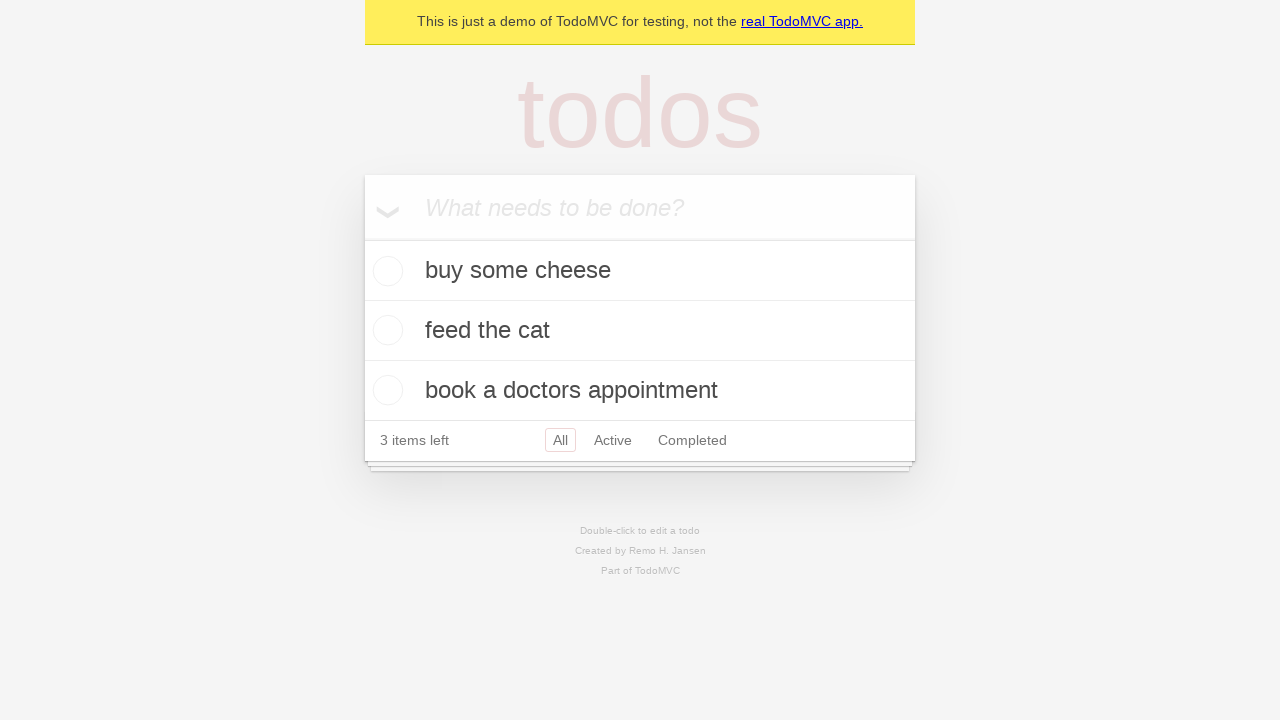

Checked the second todo item to mark it as complete at (385, 330) on internal:testid=[data-testid="todo-item"s] >> nth=1 >> internal:role=checkbox
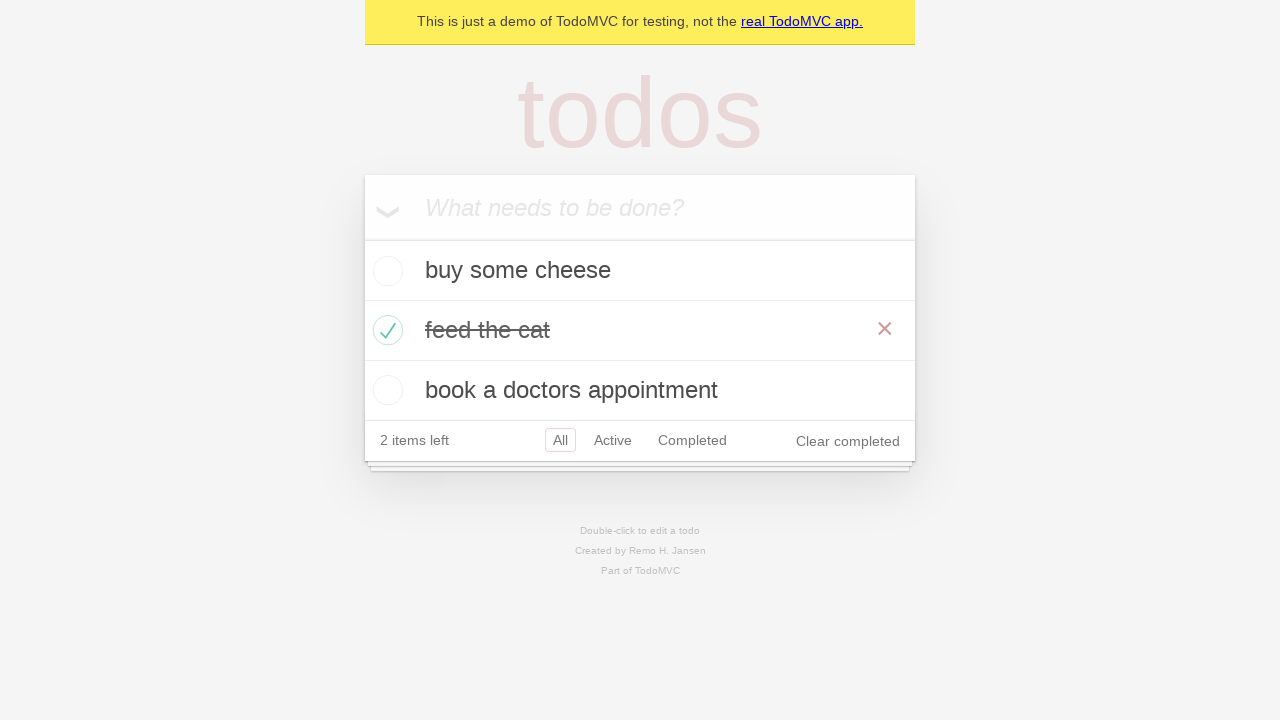

Clicked Active link to filter and display only incomplete items at (613, 440) on internal:role=link[name="Active"i]
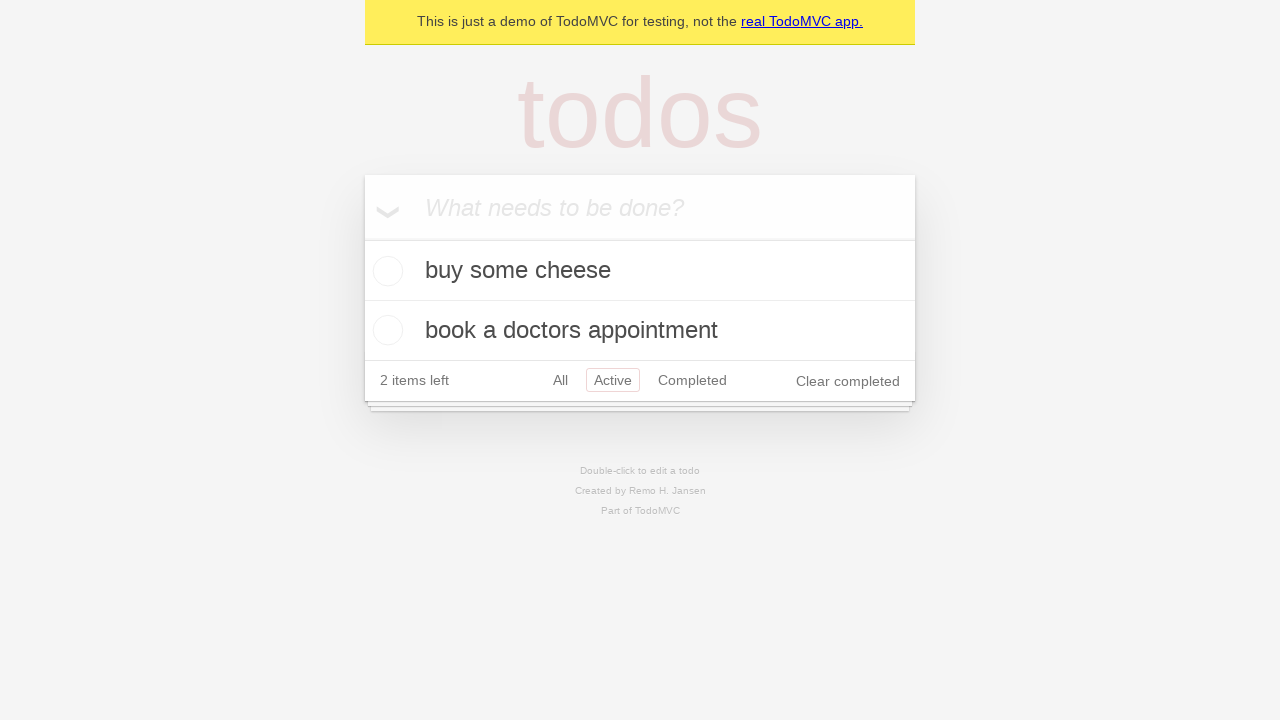

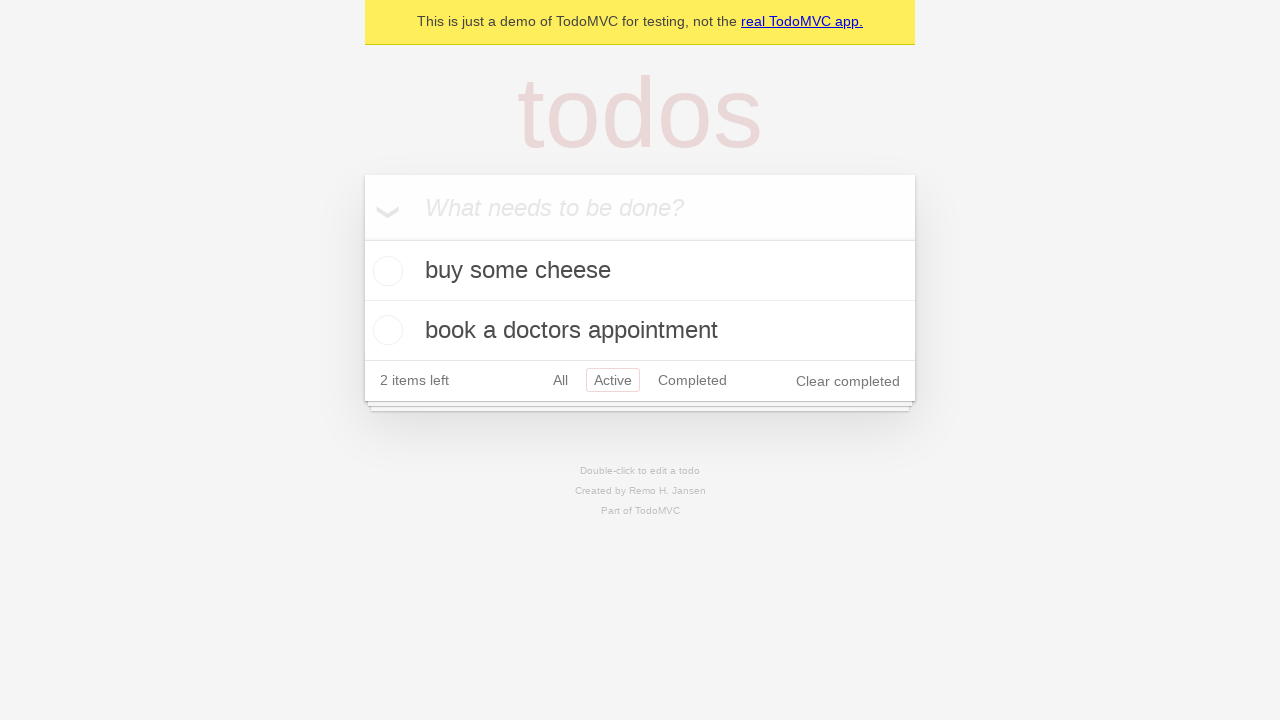